Tests drag and drop functionality by dragging an element and dropping it onto a target area

Starting URL: https://demoqa.com/droppable

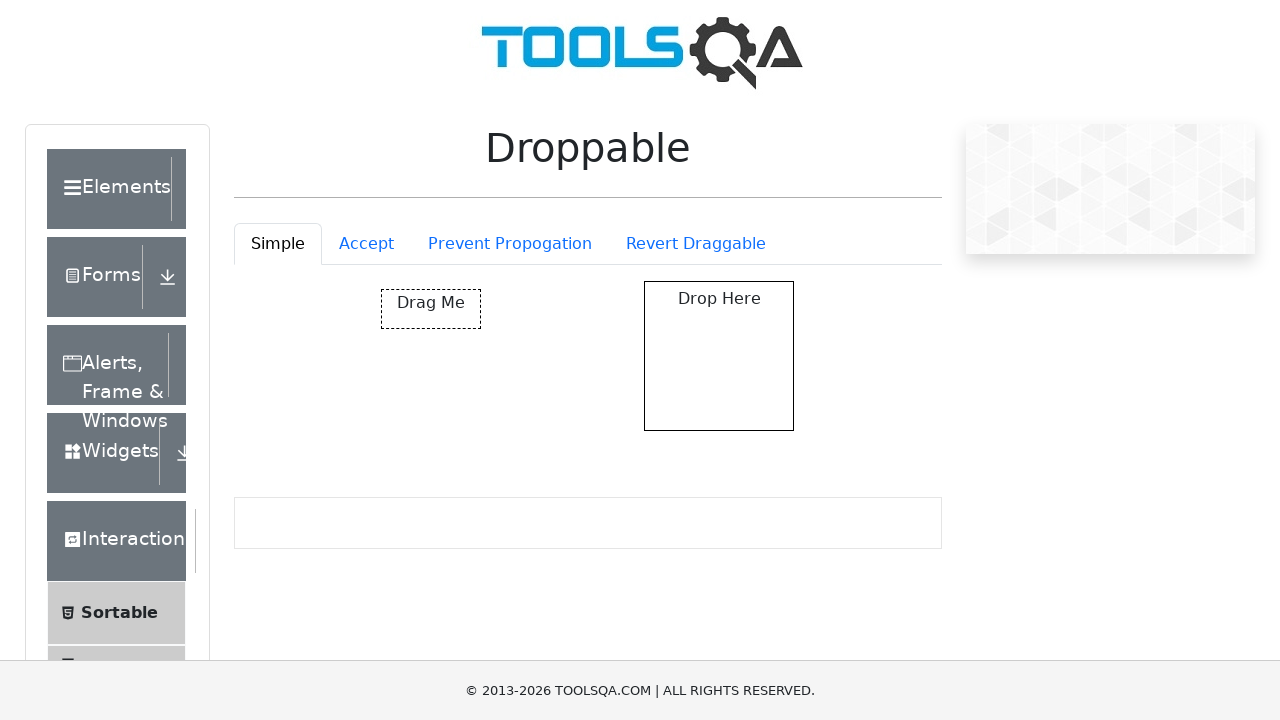

Navigated to droppable demo page
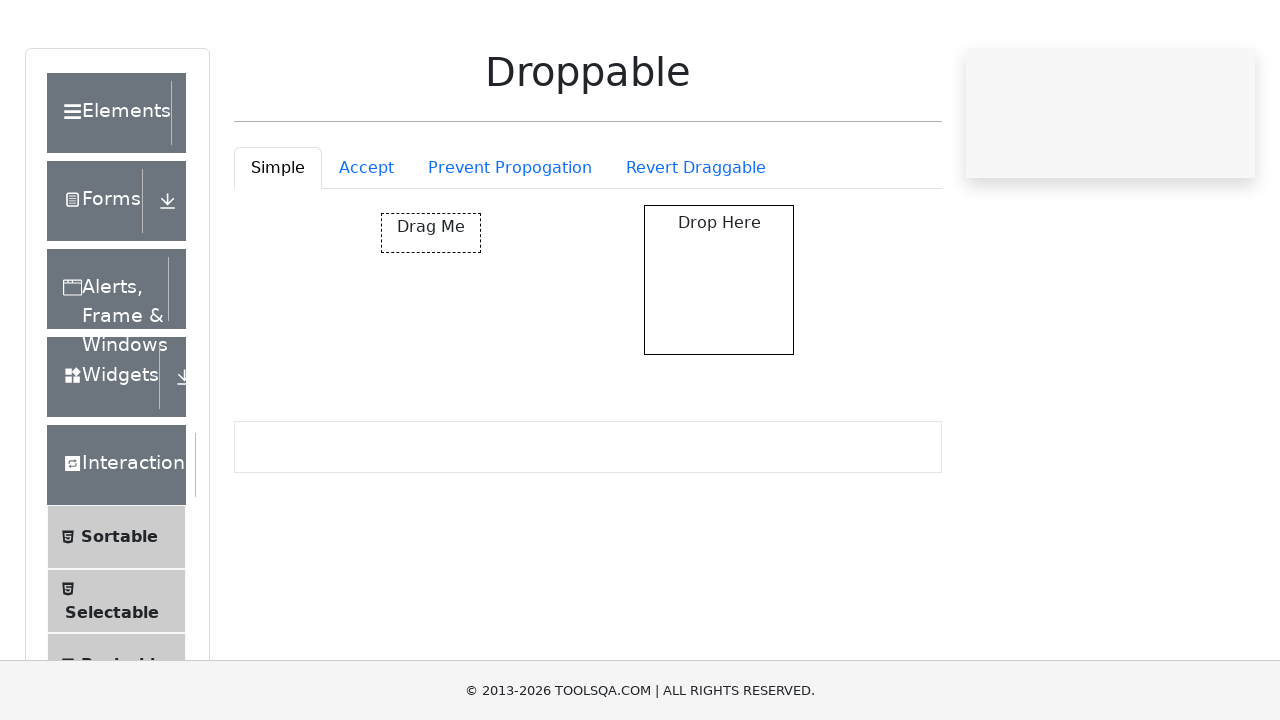

Dragged element from #draggable to #droppable target area at (719, 356)
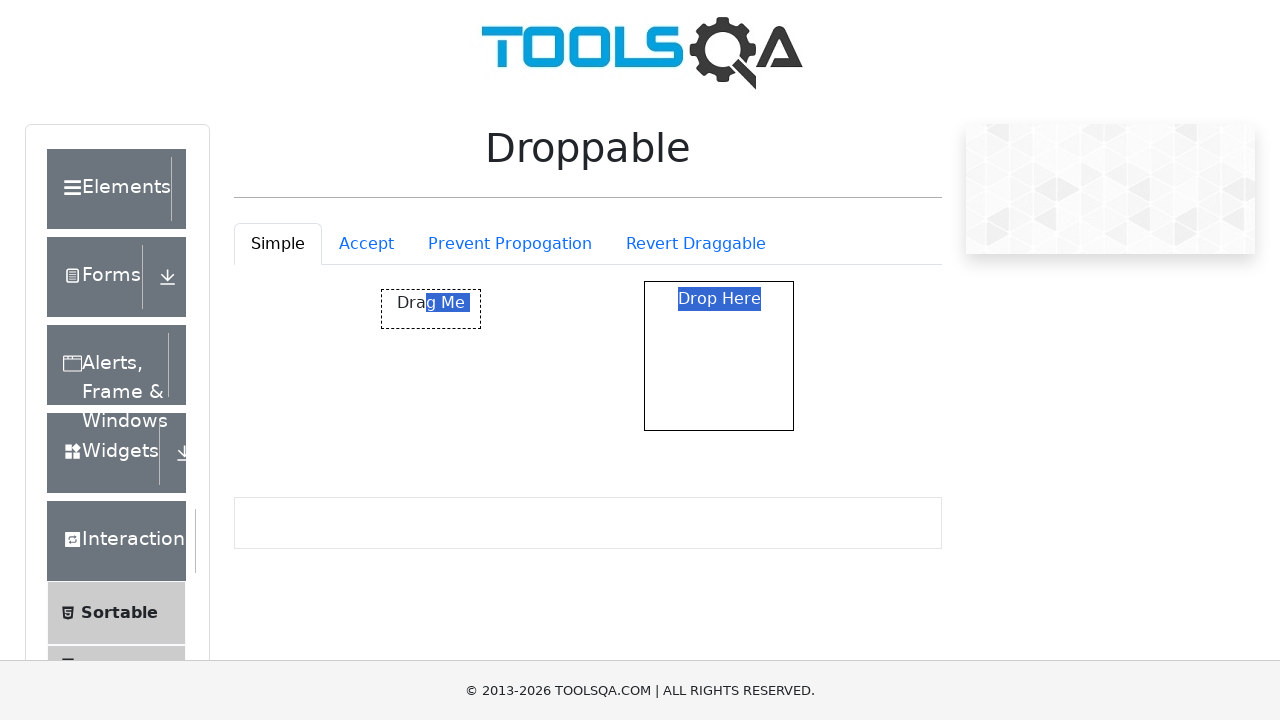

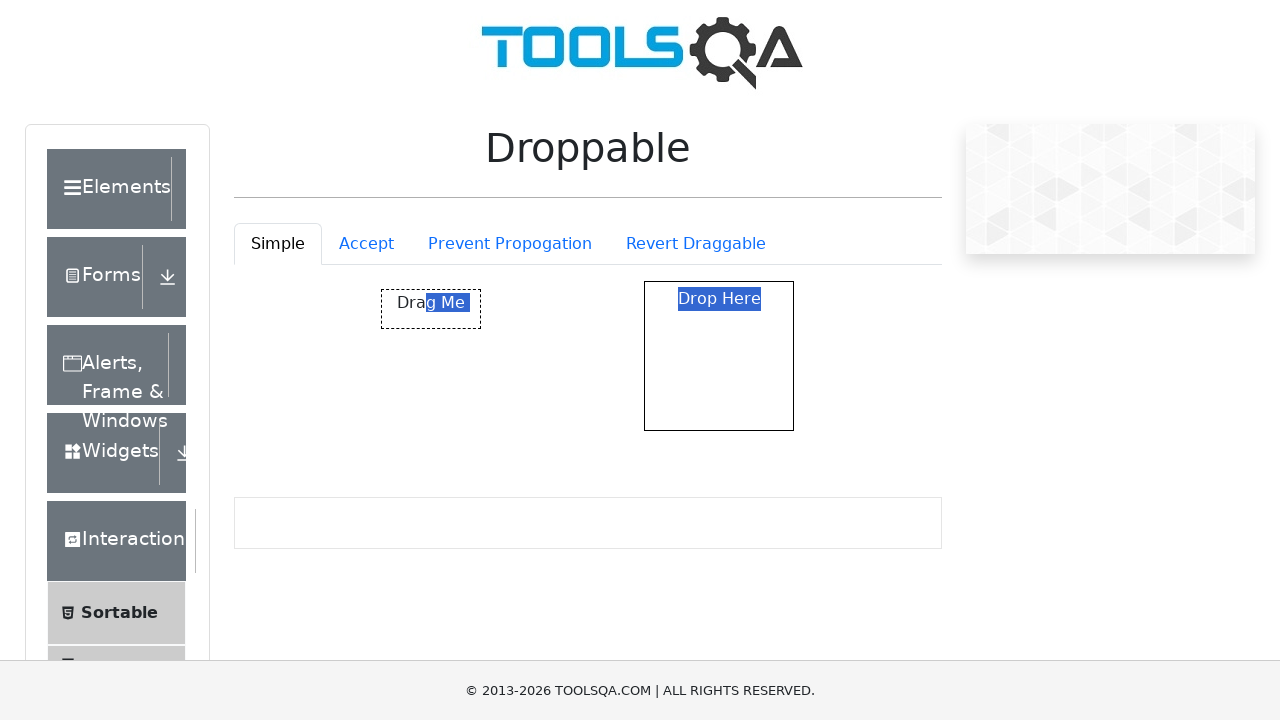